Tests radio button functionality by selecting the Female radio button and verifying both the selection and that Male is unselected

Starting URL: https://www.lambdatest.com/selenium-playground/radiobutton-demo

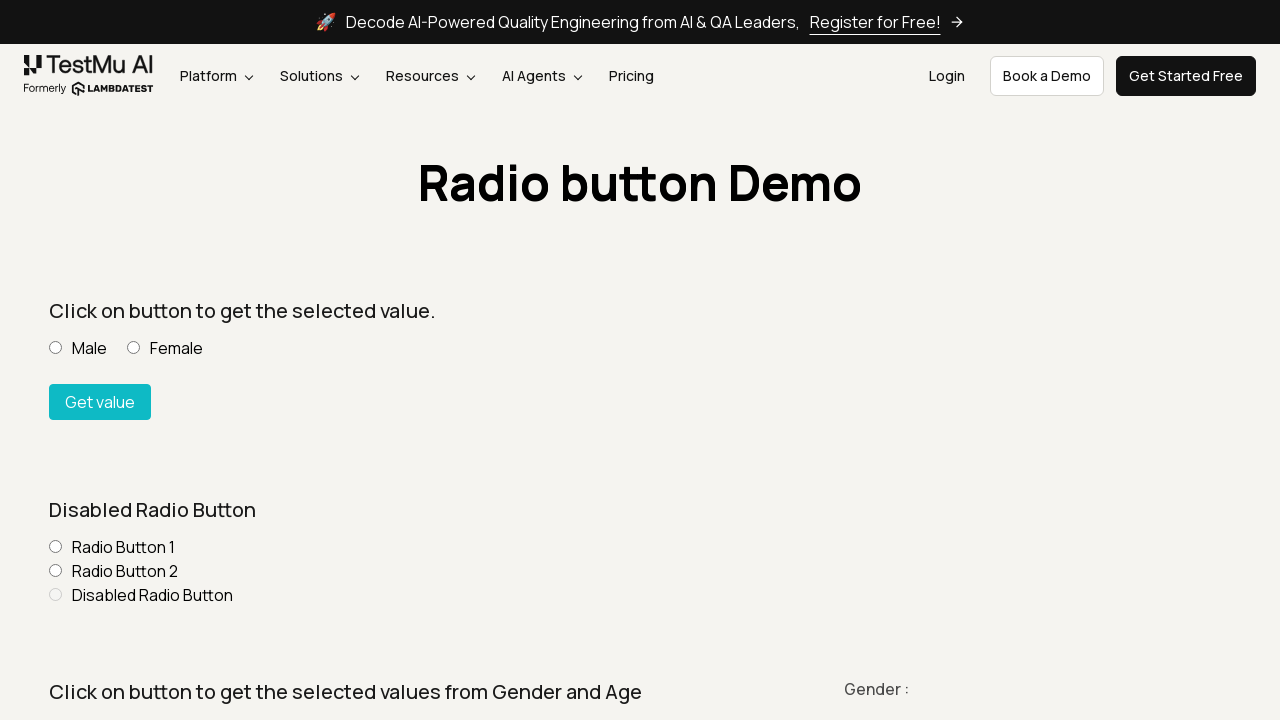

Radio button demo page header loaded
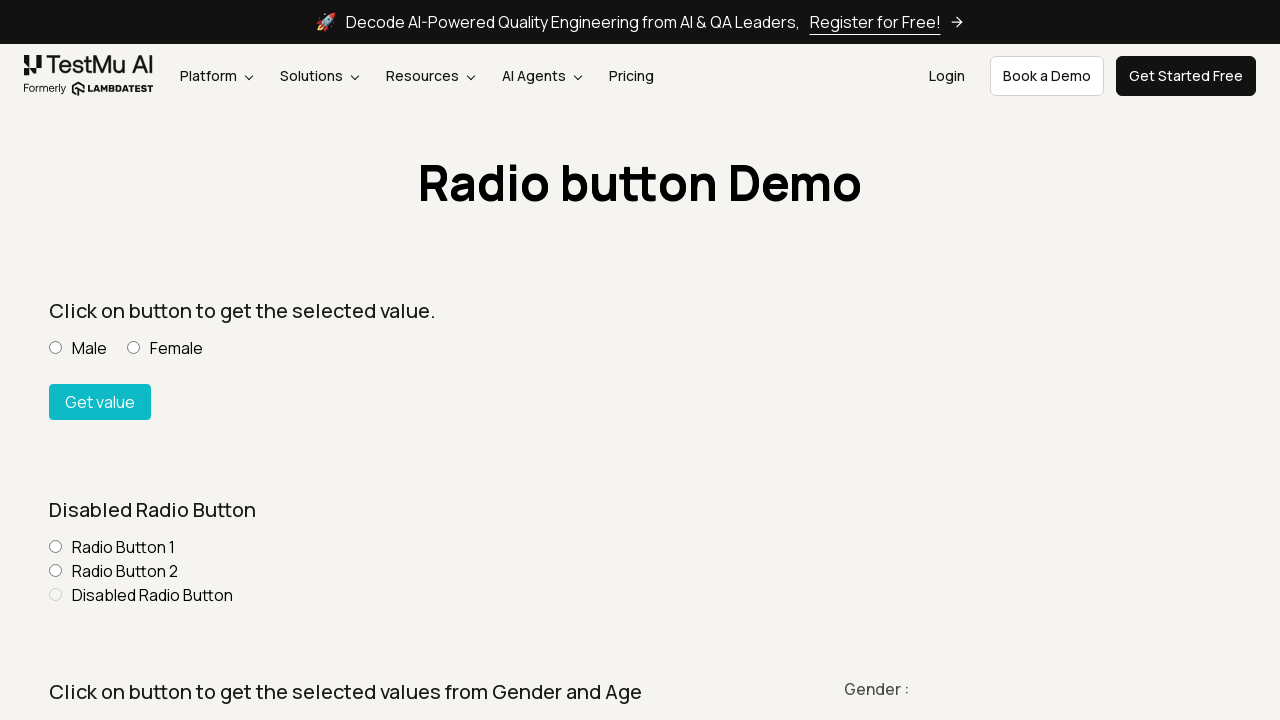

Clicked the Female radio button at (134, 348) on input[value='Female'][name='optradio']
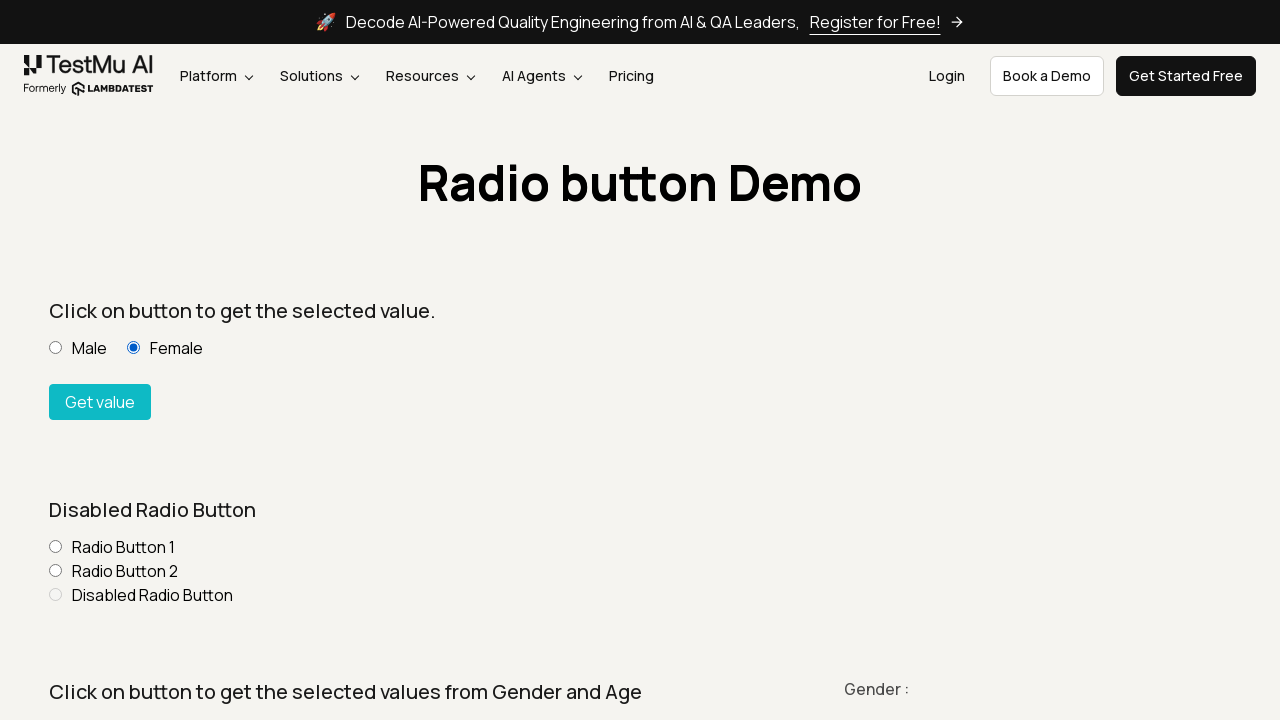

Clicked the Get Value button to verify selection at (100, 402) on #buttoncheck
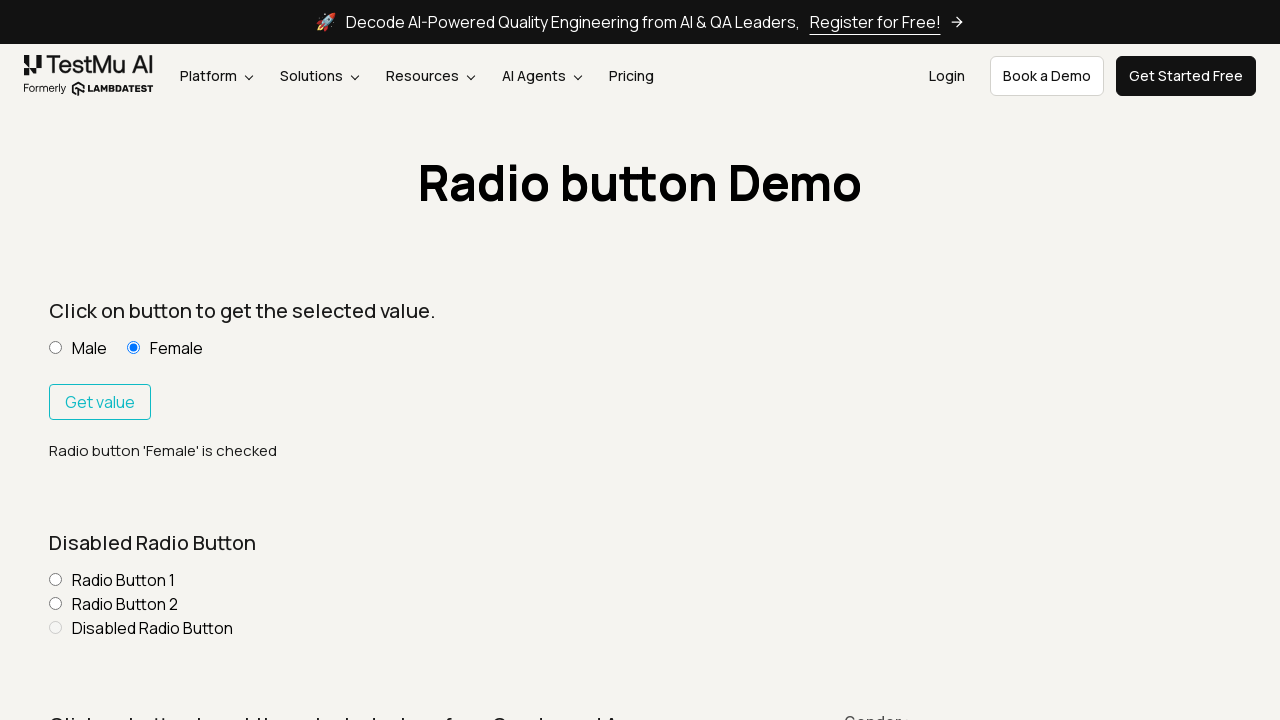

Verified that Female radio button is selected with confirmation message displayed
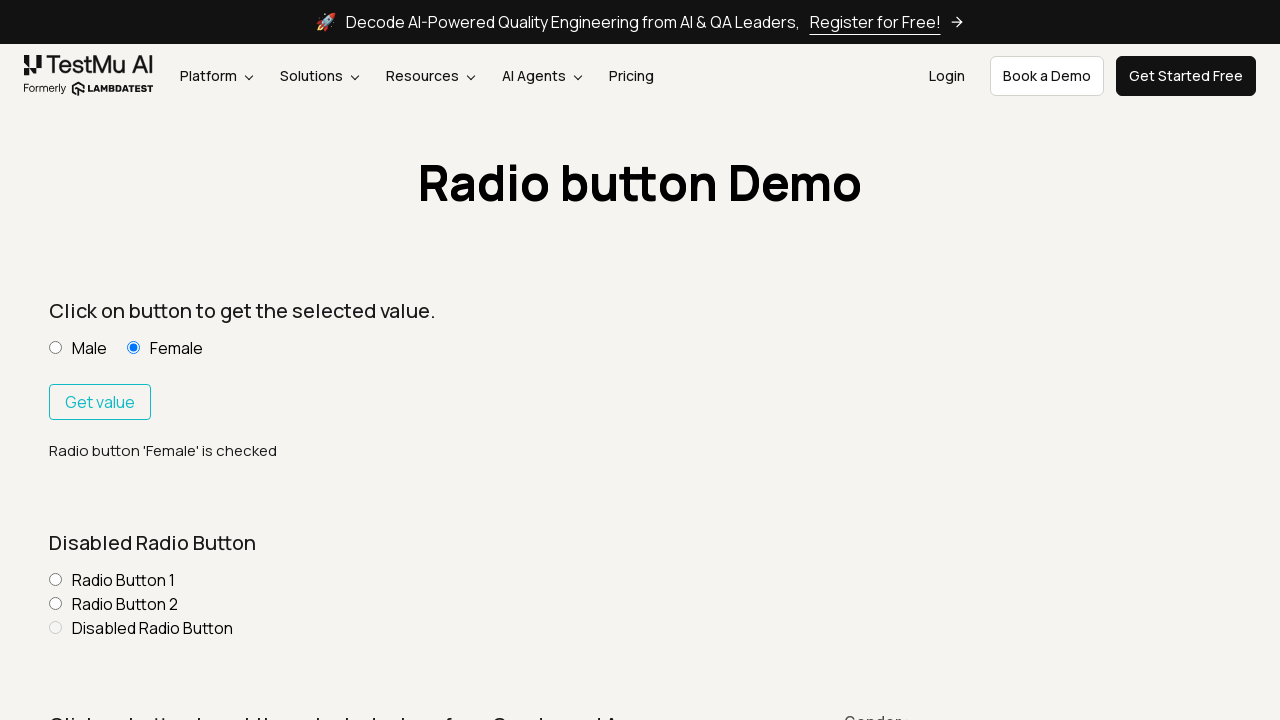

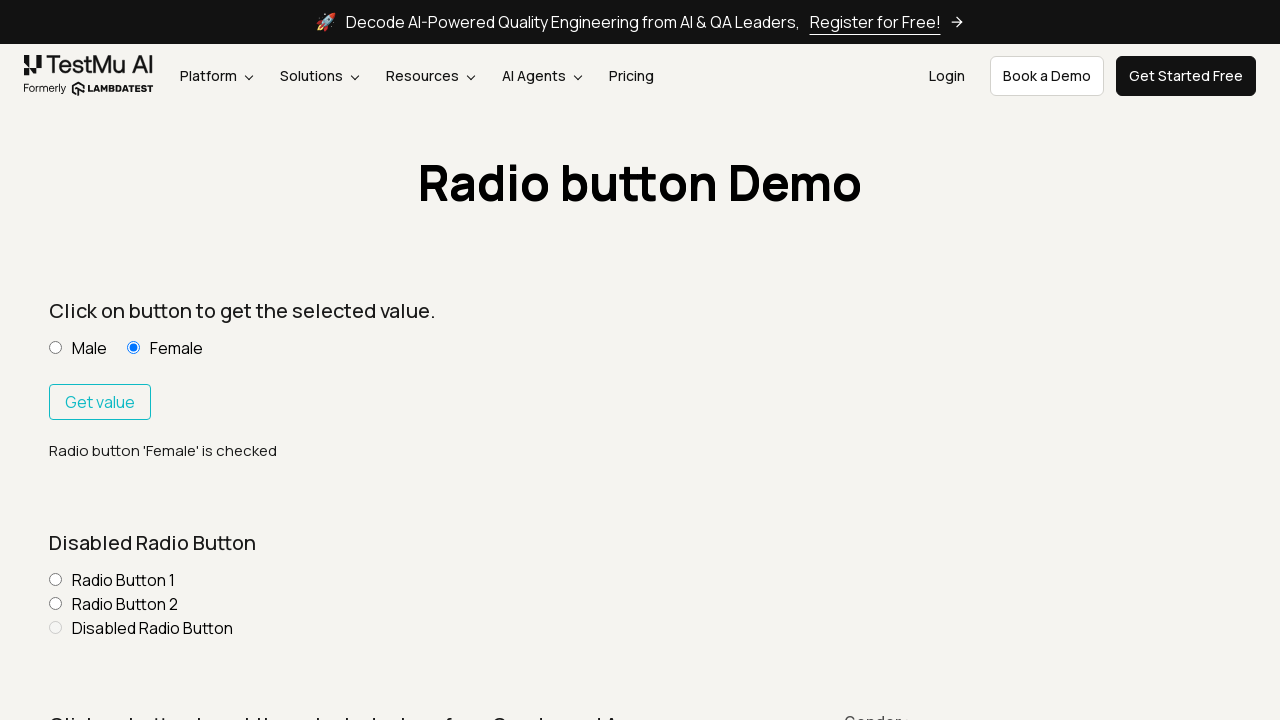